Tests handling of browser prompt dialogs by clicking a button that triggers a prompt, accepting it with a custom input value, and verifying dialog handling works correctly.

Starting URL: https://letcode.in/alert

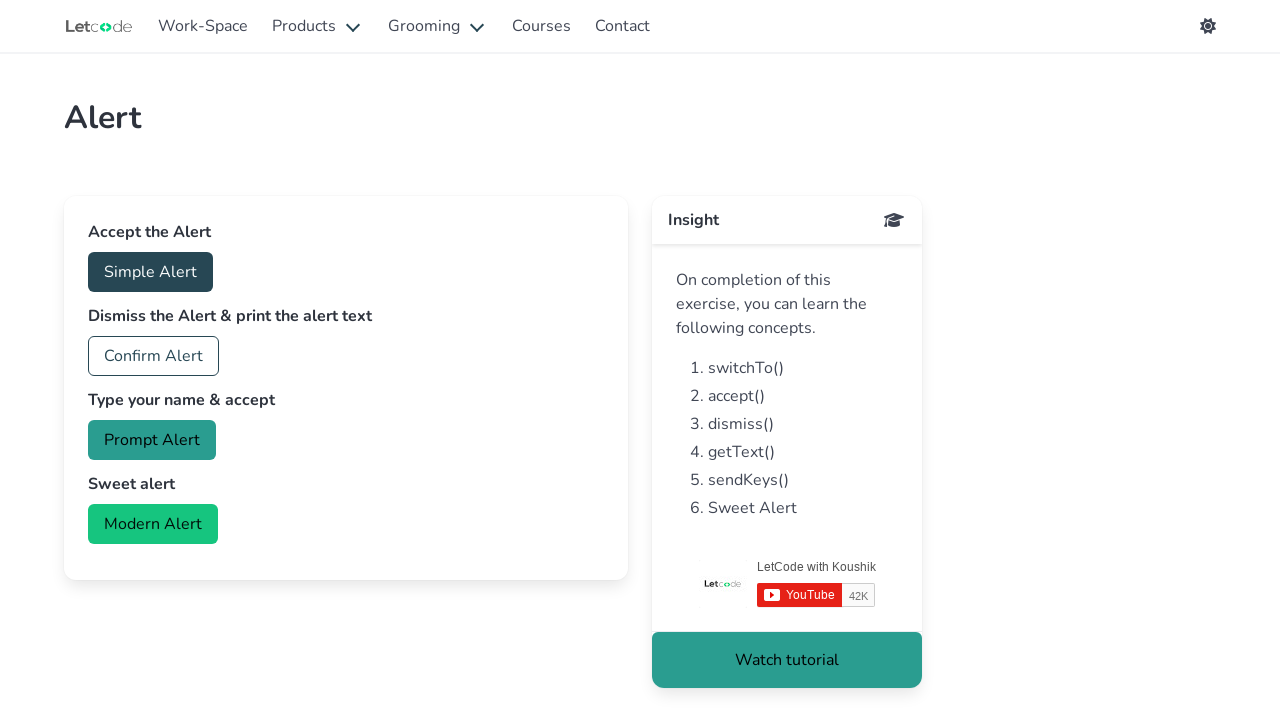

Set up dialog handler to accept prompts with custom text
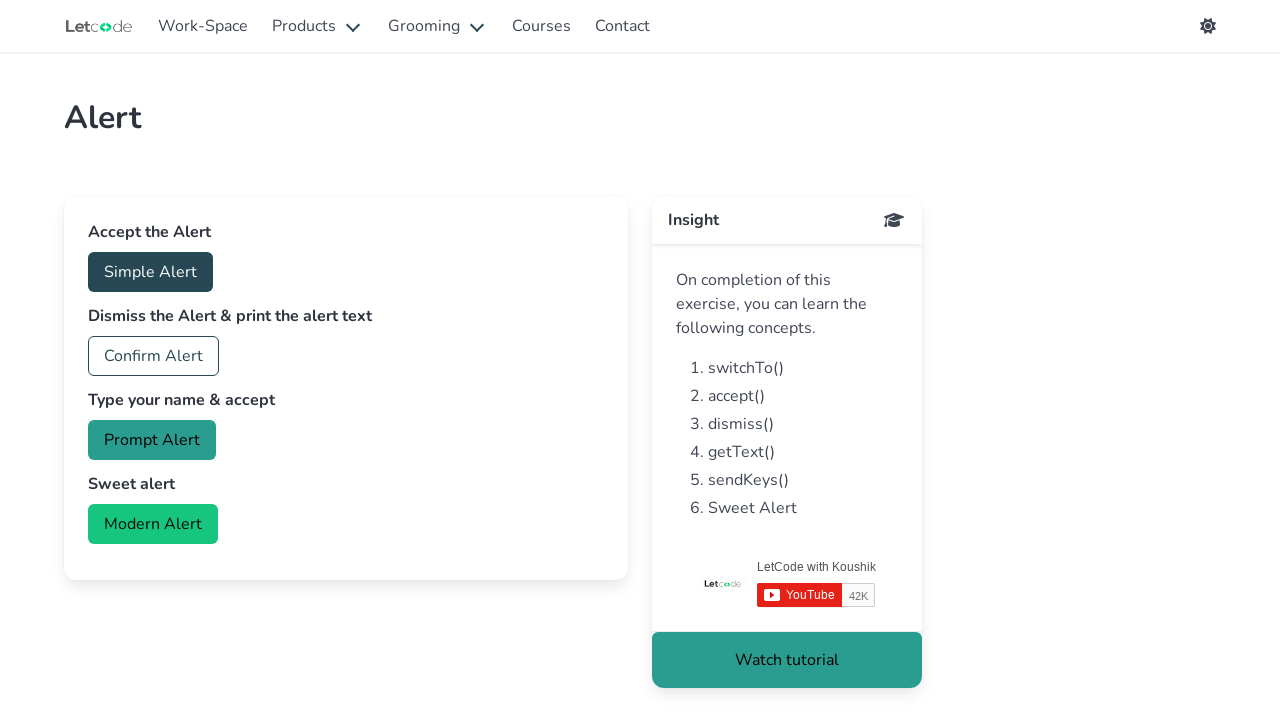

Clicked prompt button to trigger dialog at (152, 440) on #prompt
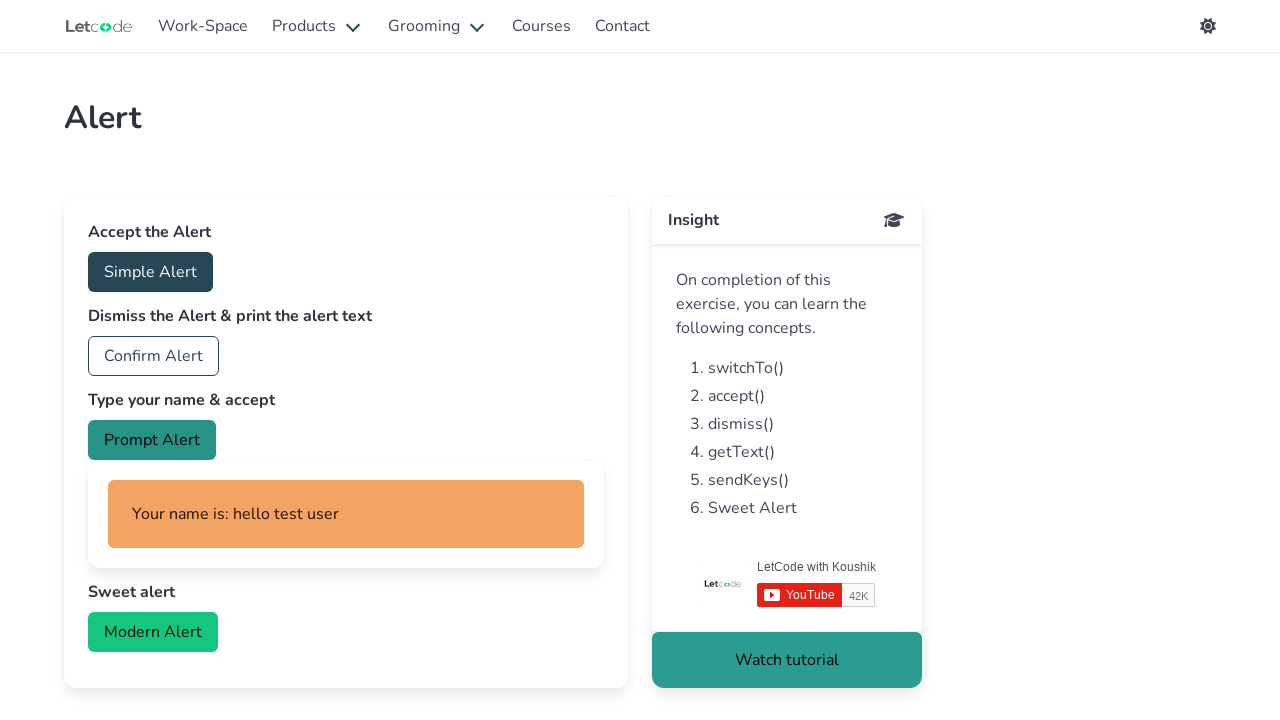

Waited for dialog handling to complete
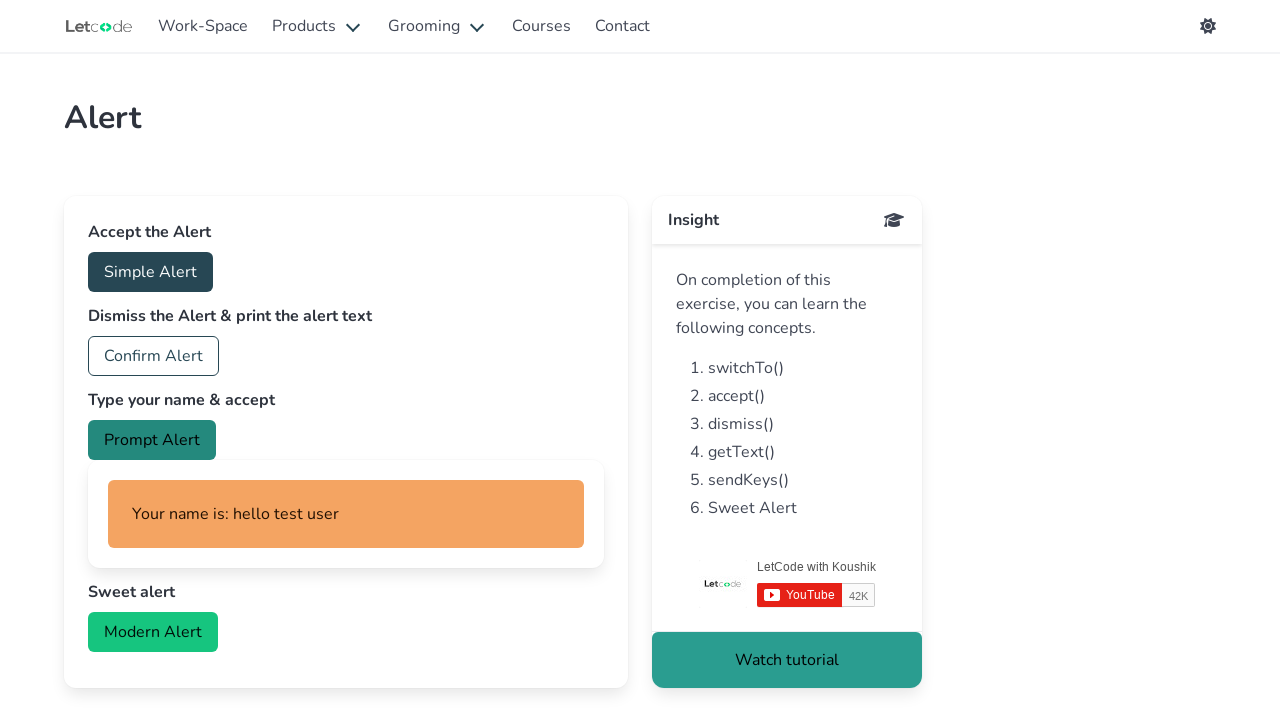

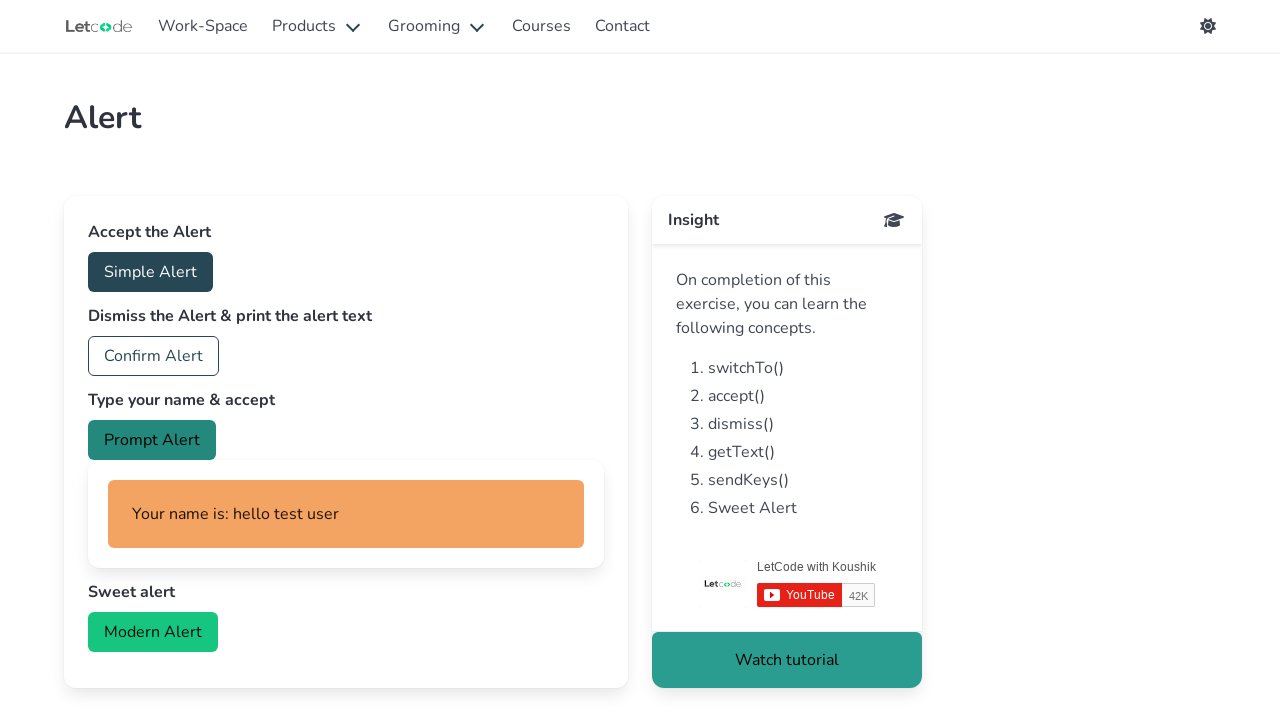